Tests various form elements on an automation practice page including checkboxes, radio buttons, hide/show functionality, and alert handling

Starting URL: https://rahulshettyacademy.com/AutomationPractice/

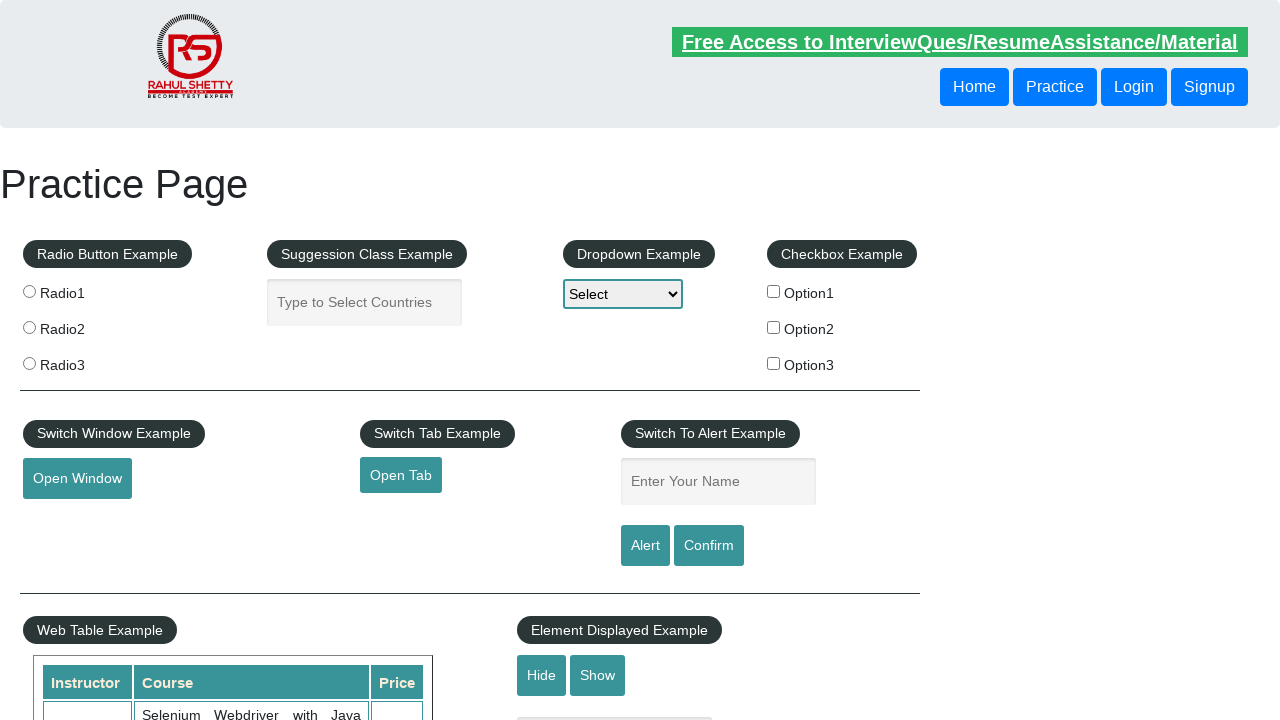

Located all checkbox elements on the page
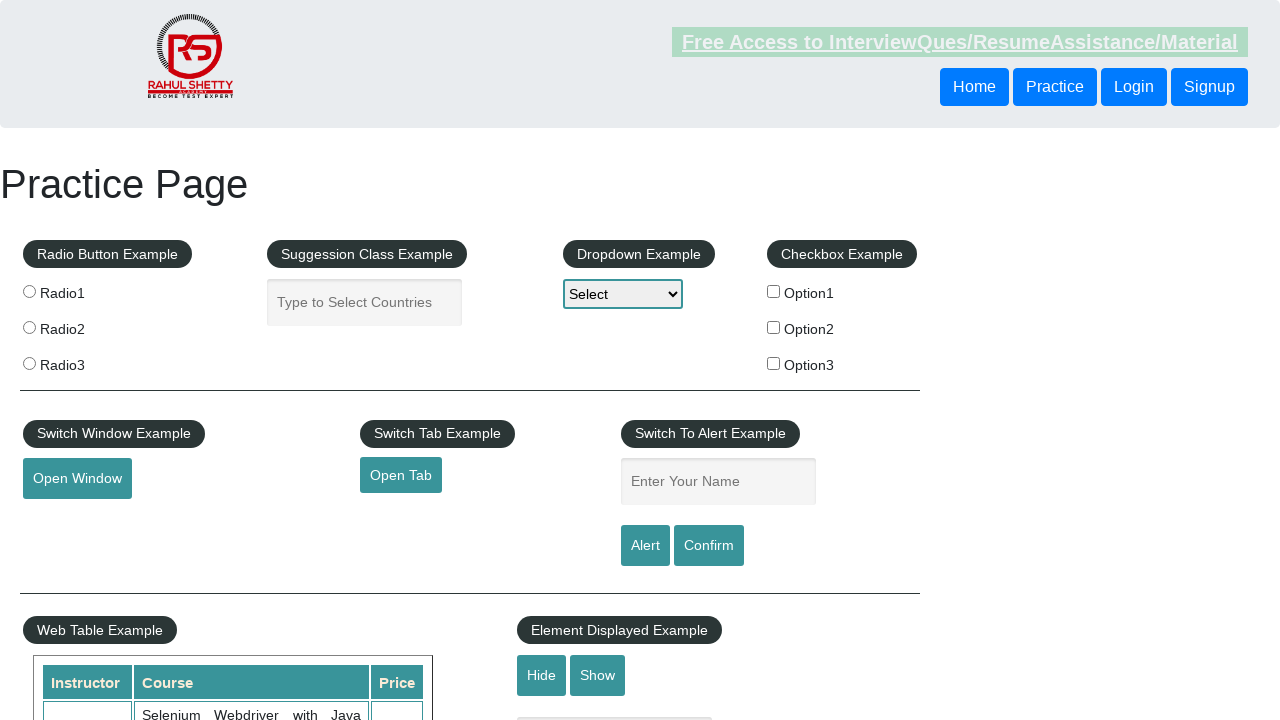

Found 3 checkboxes on the page
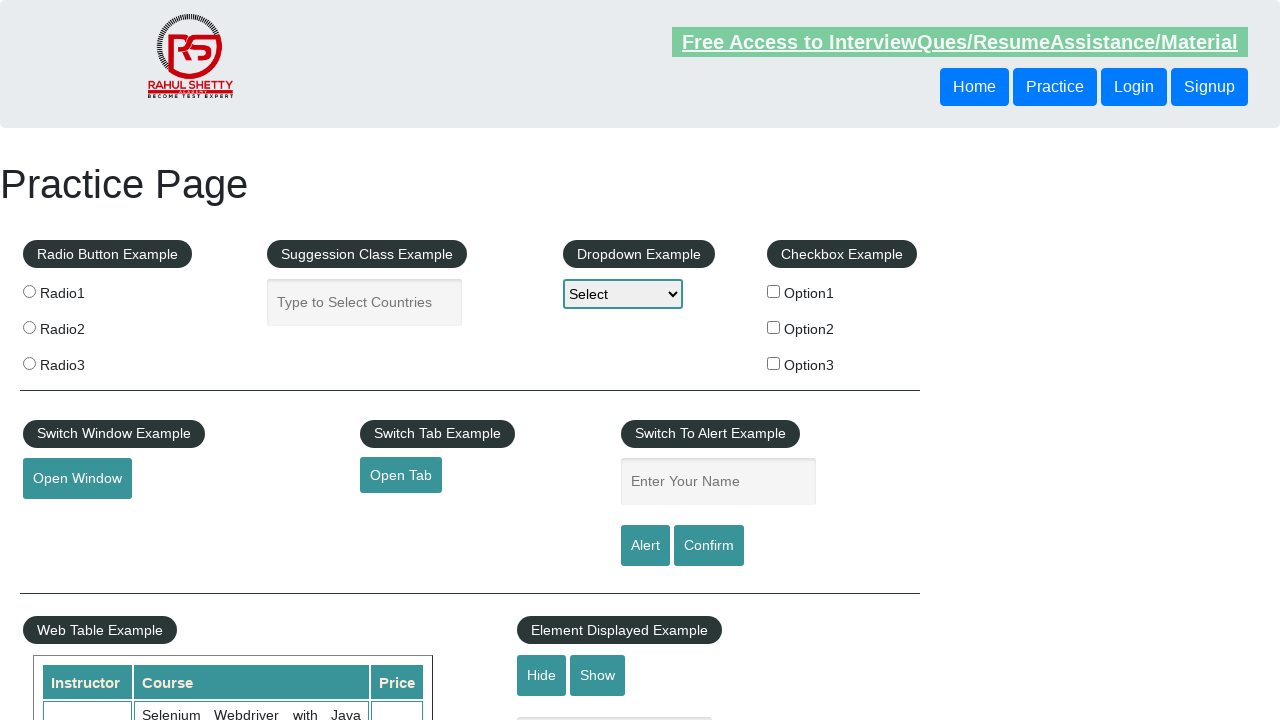

Clicked checkbox with value 'option3' at (774, 363) on xpath=//input[@type='checkbox'] >> nth=2
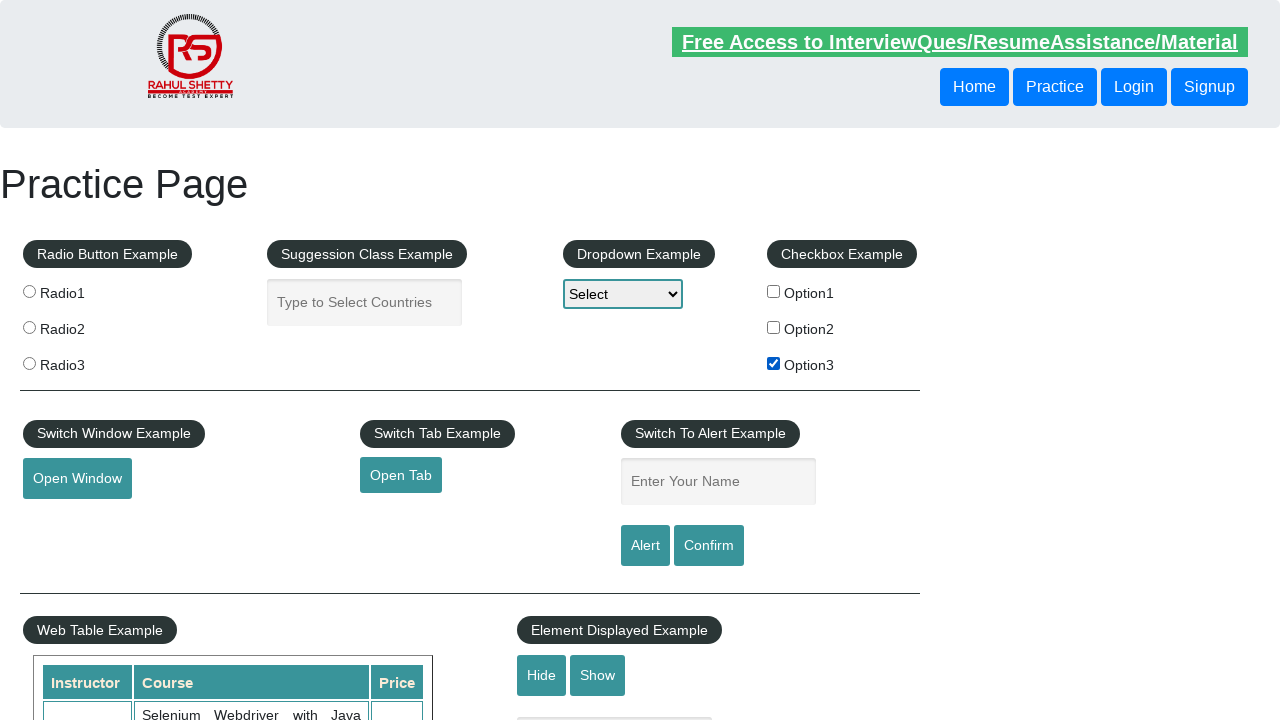

Located all radio button elements on the page
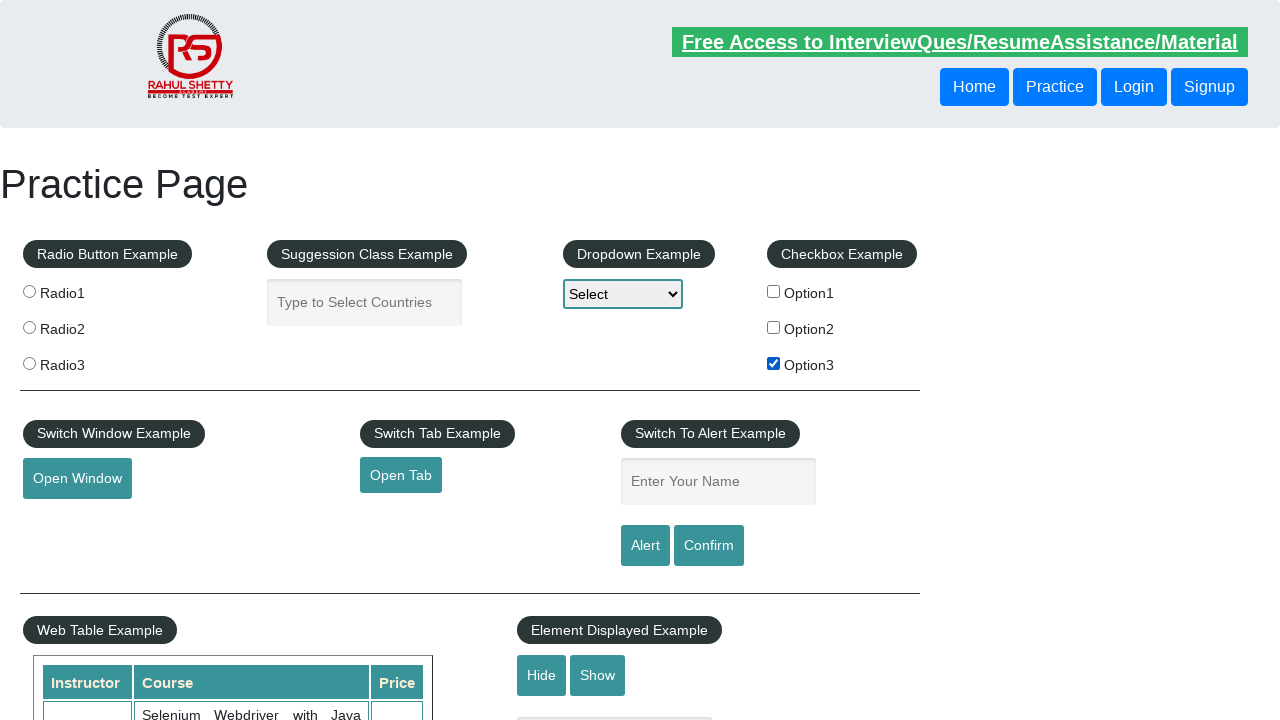

Clicked the third radio button at (29, 363) on input.radioButton >> nth=2
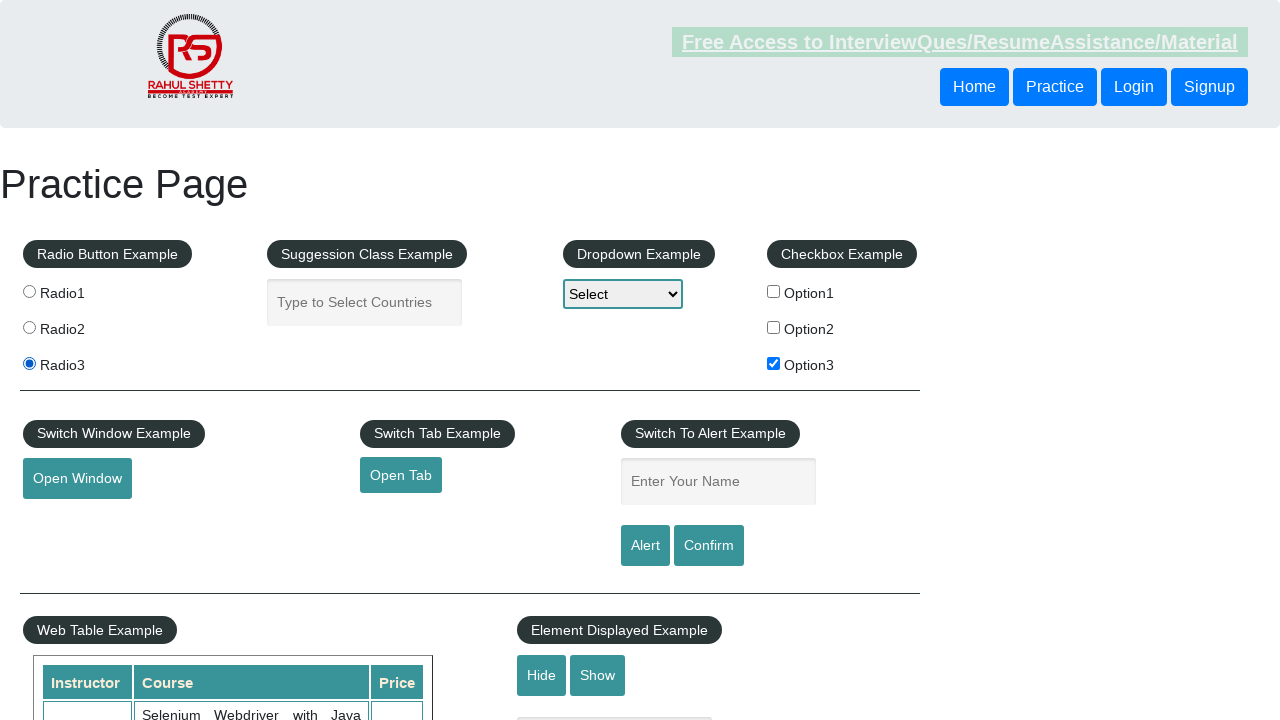

Verified that Hide/Show example input field is visible
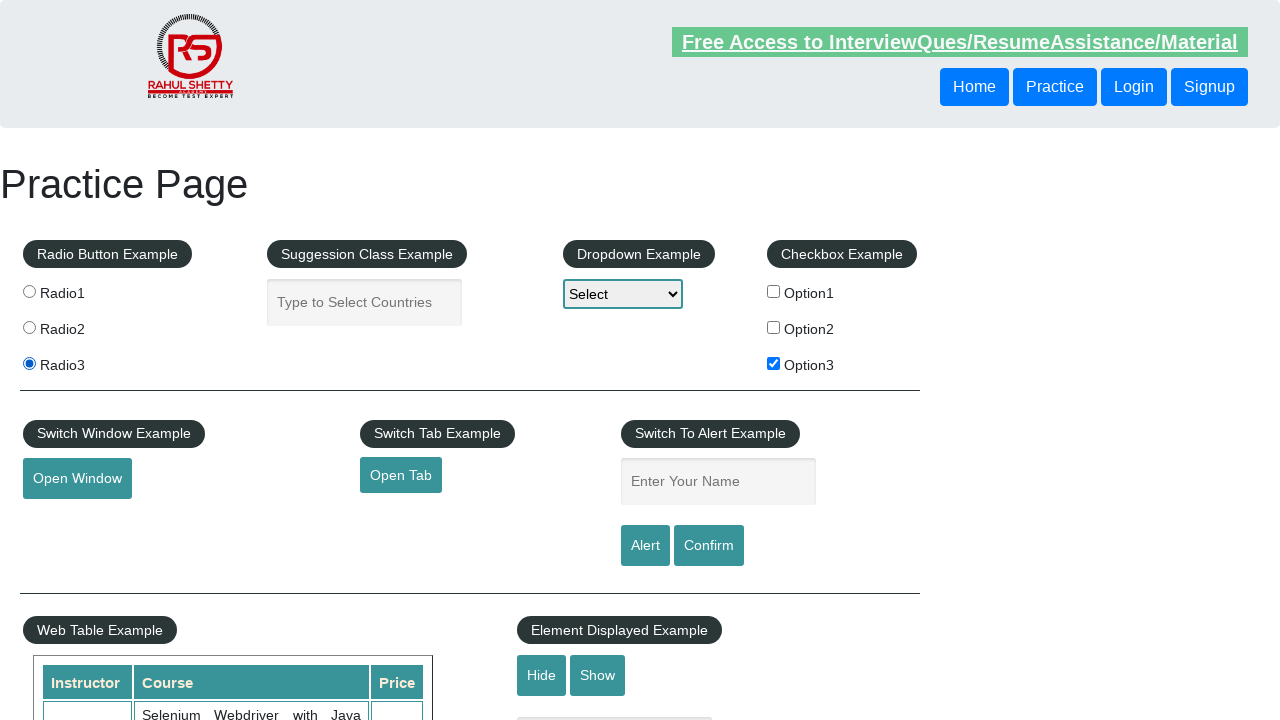

Clicked the hide button to hide the example element at (542, 675) on input[onclick='hideElement()']
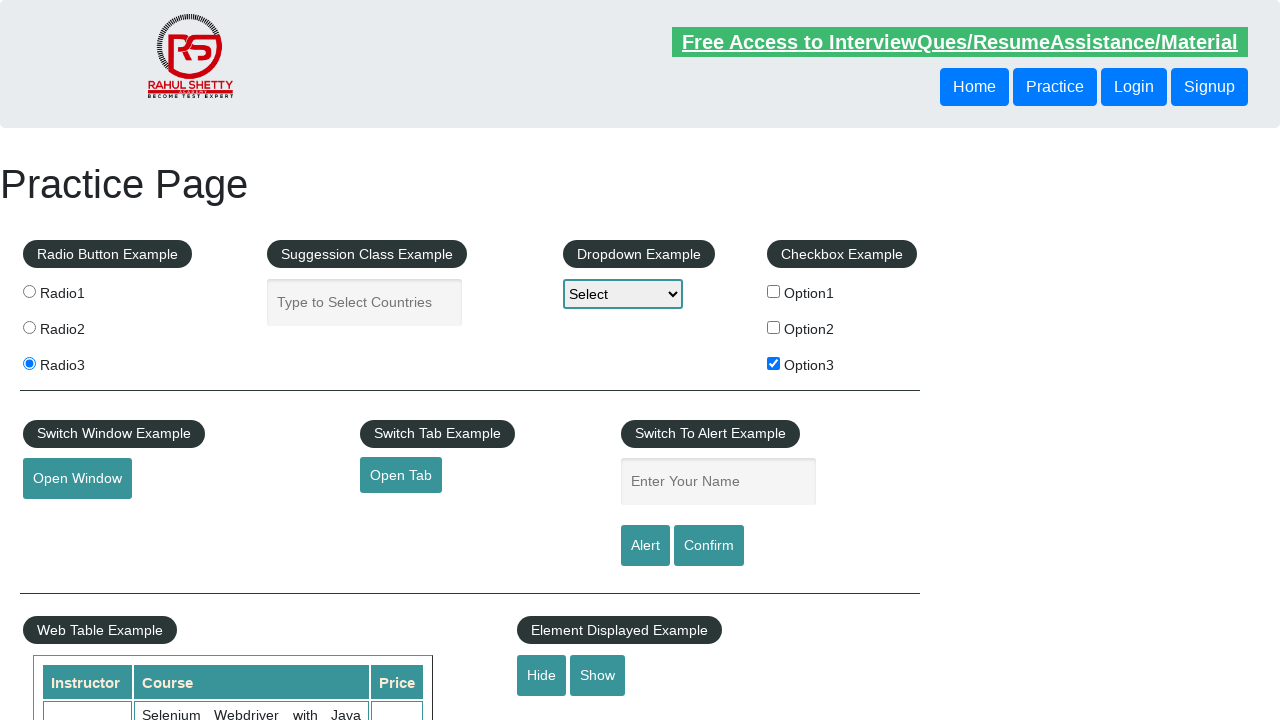

Filled the name field with 'shivam' on #name
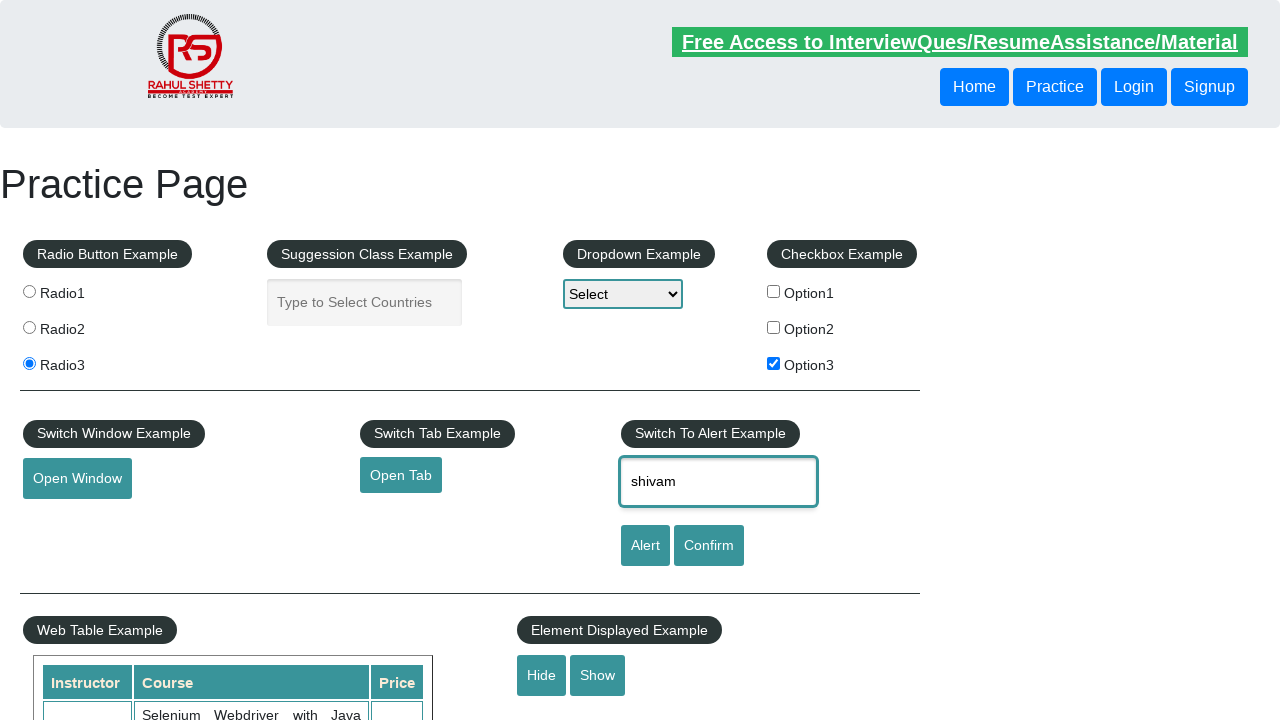

Set up dialog handler to accept alert dialogs
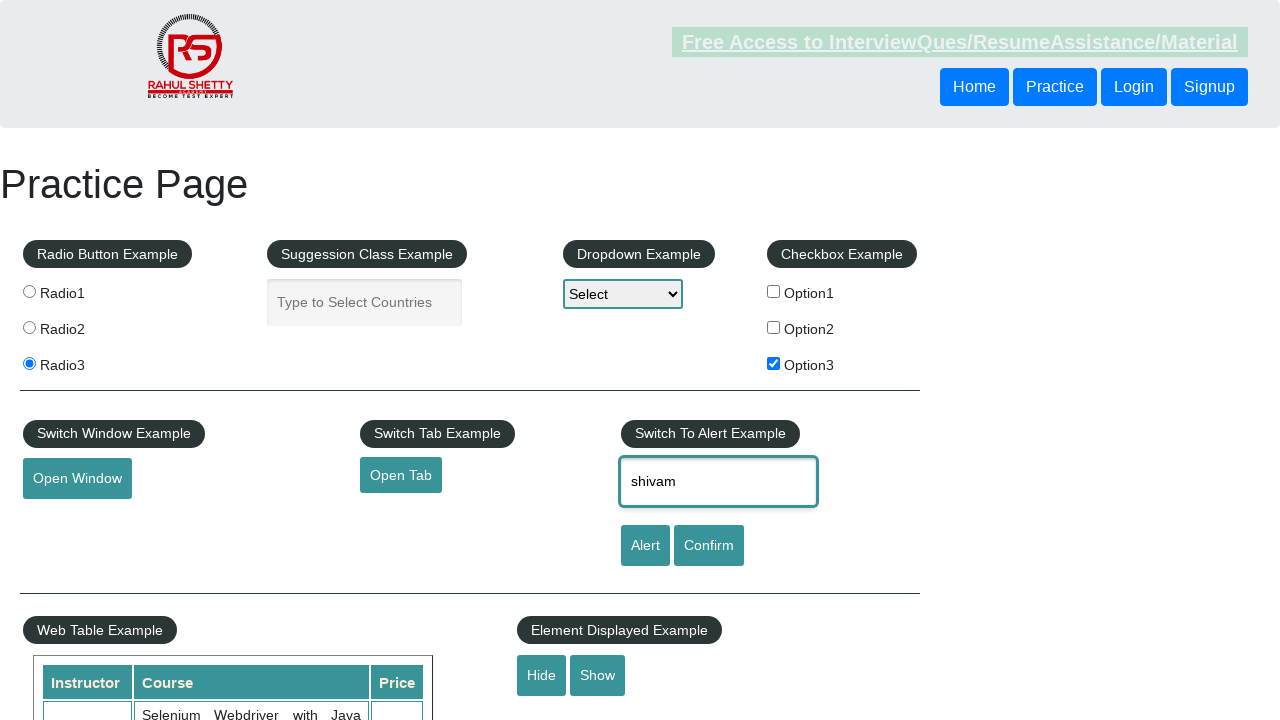

Clicked confirm button which triggered an alert dialog at (709, 546) on #confirmbtn
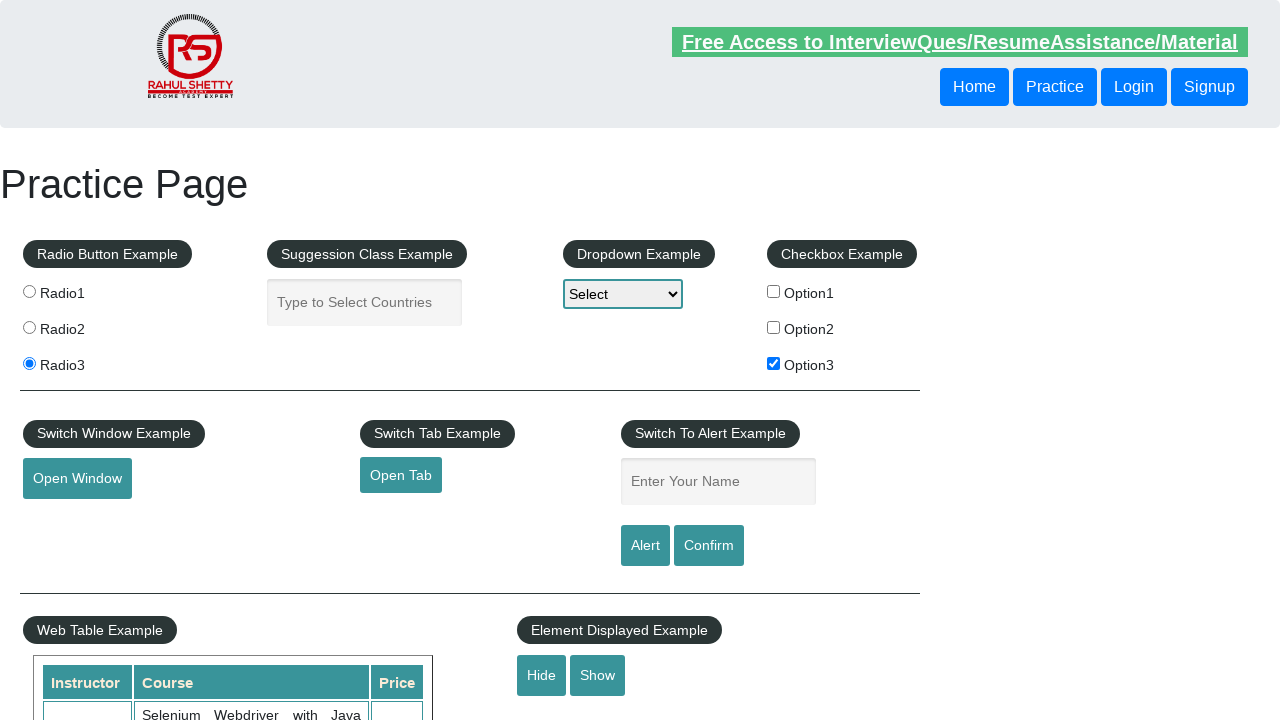

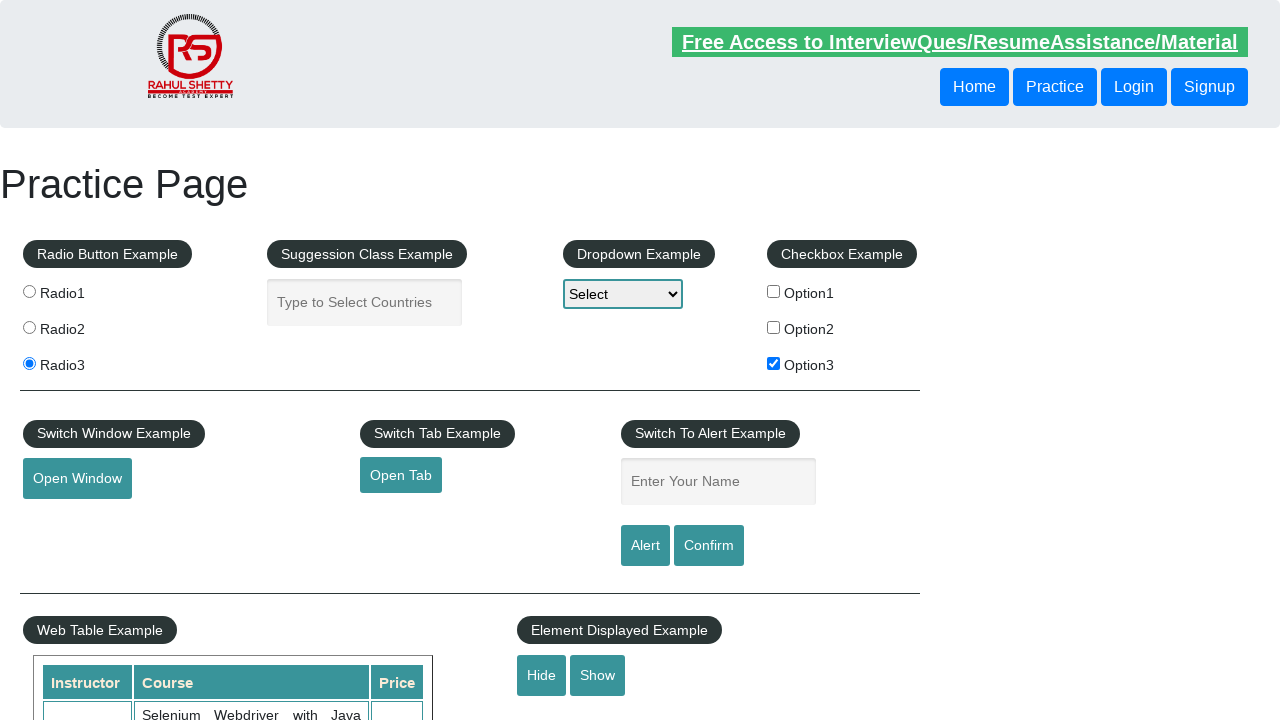